Tests various form controls including dropdown selection, checkbox interaction, radio button selection, and show/hide functionality on an automation practice page

Starting URL: https://rahulshettyacademy.com/AutomationPractice/

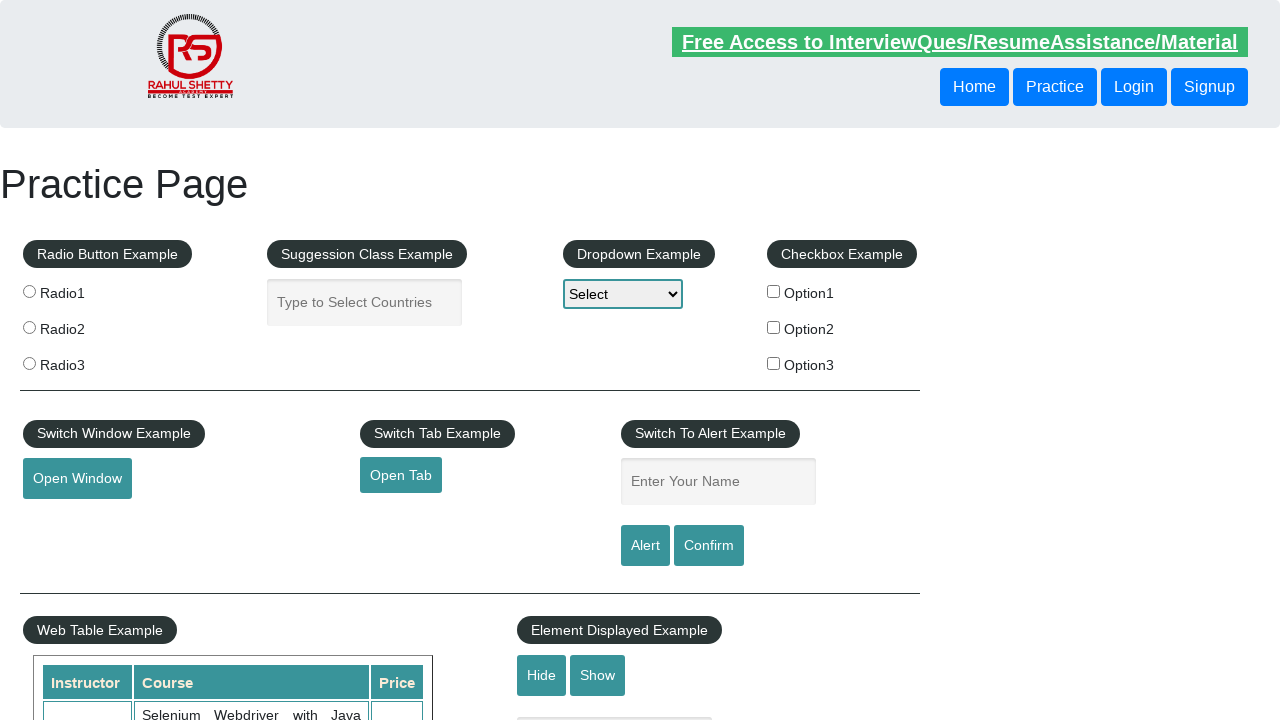

Selected 'Option2' from dropdown on select#dropdown-class-example
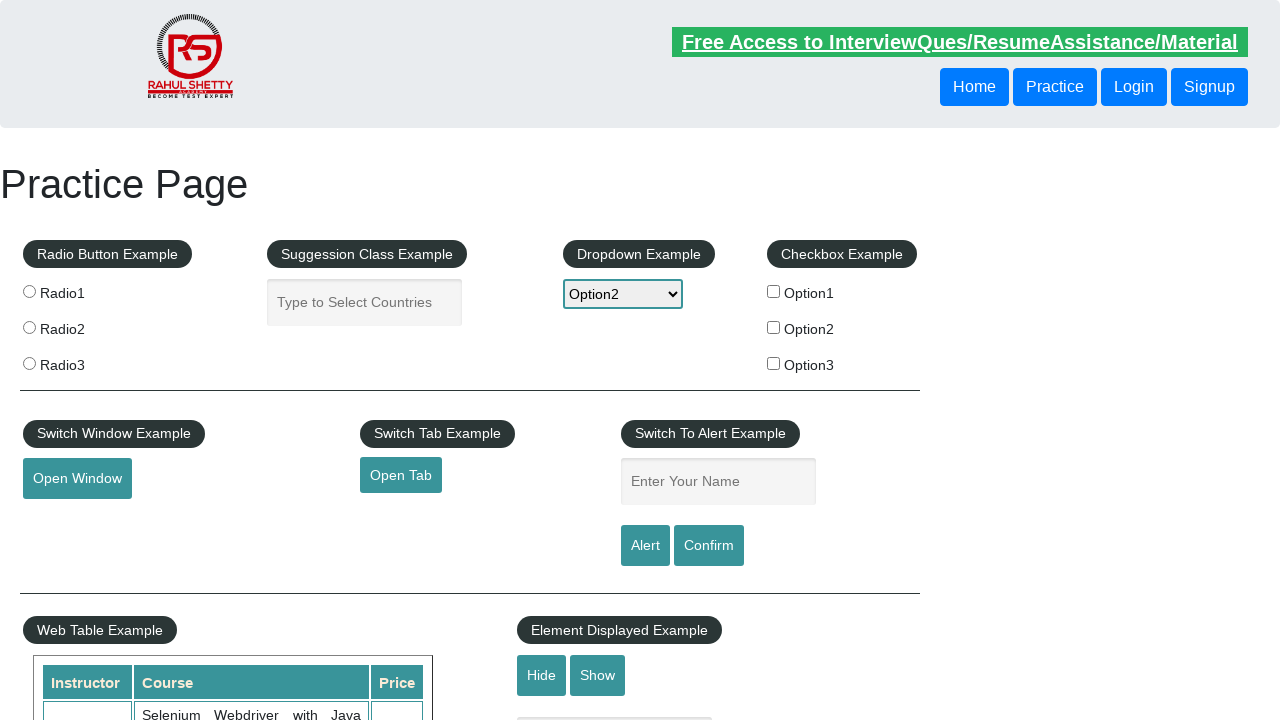

Clicked checkbox with name 'checkBoxOption2' at (774, 327) on input[type='checkbox'] >> nth=1
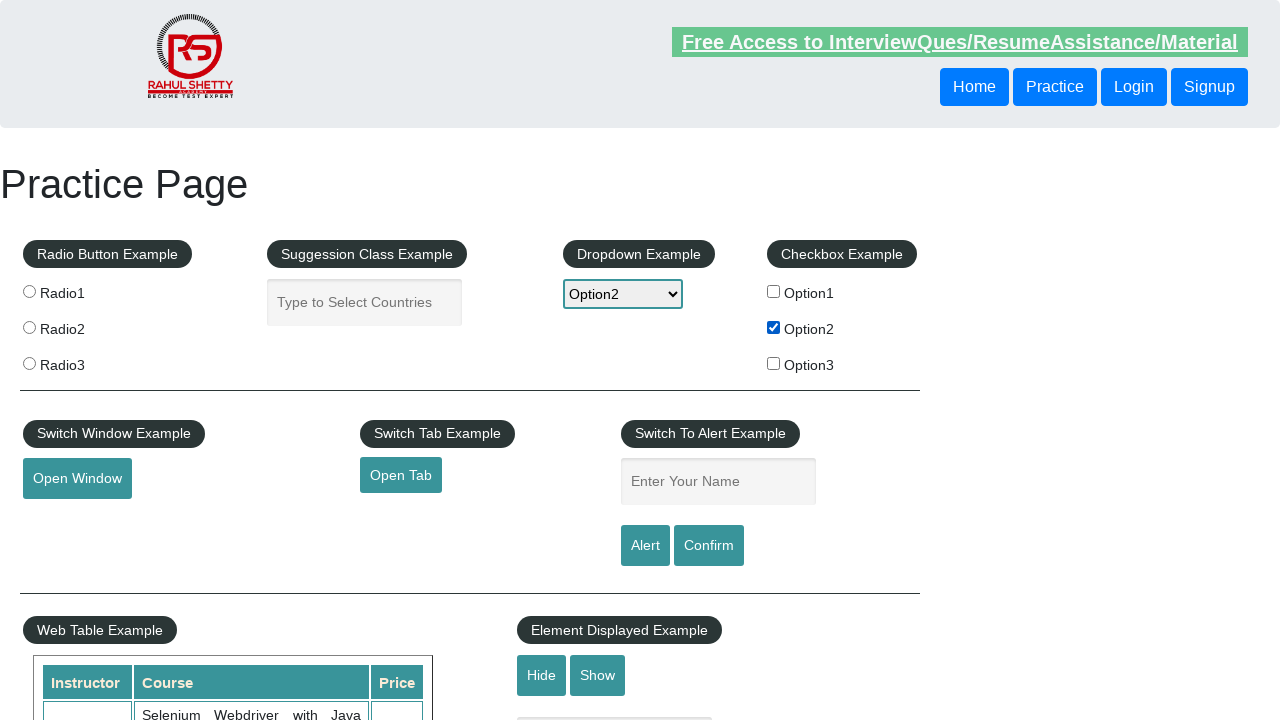

Clicked radio button with value 'radio2' at (29, 327) on input[type='radio'] >> nth=1
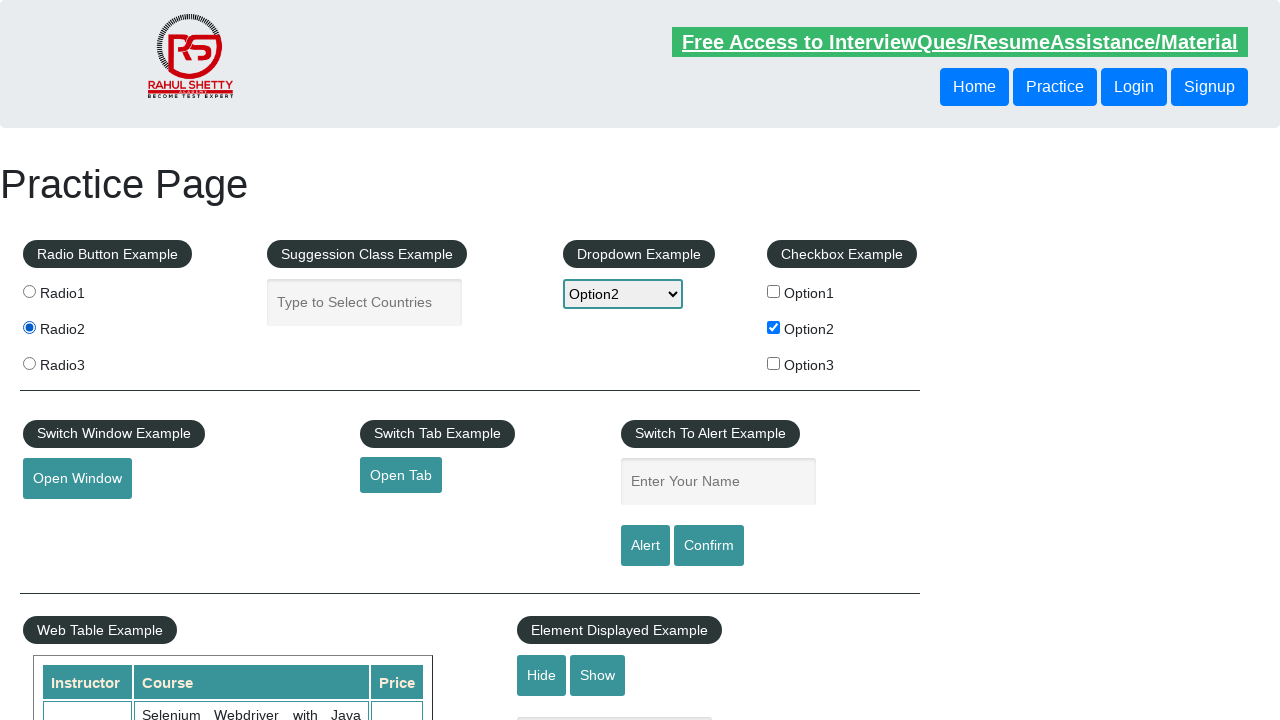

Verified text field is visible
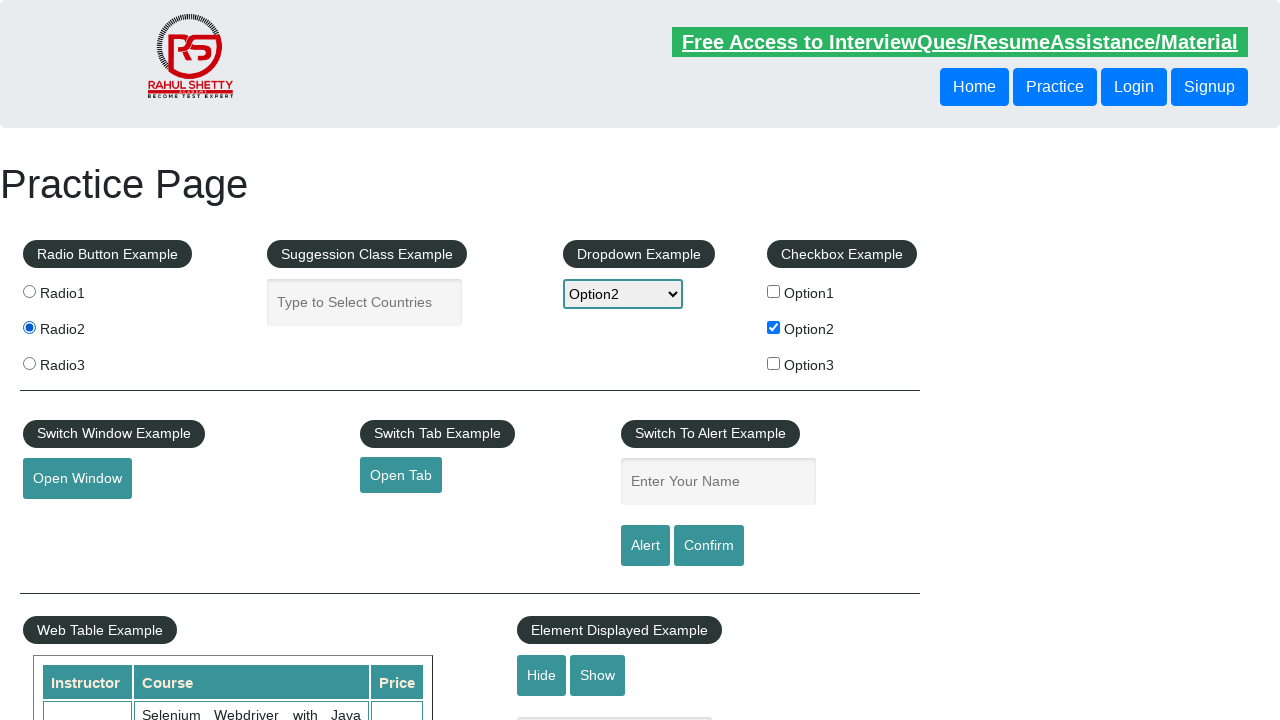

Clicked hide button to hide text field at (542, 675) on #hide-textbox
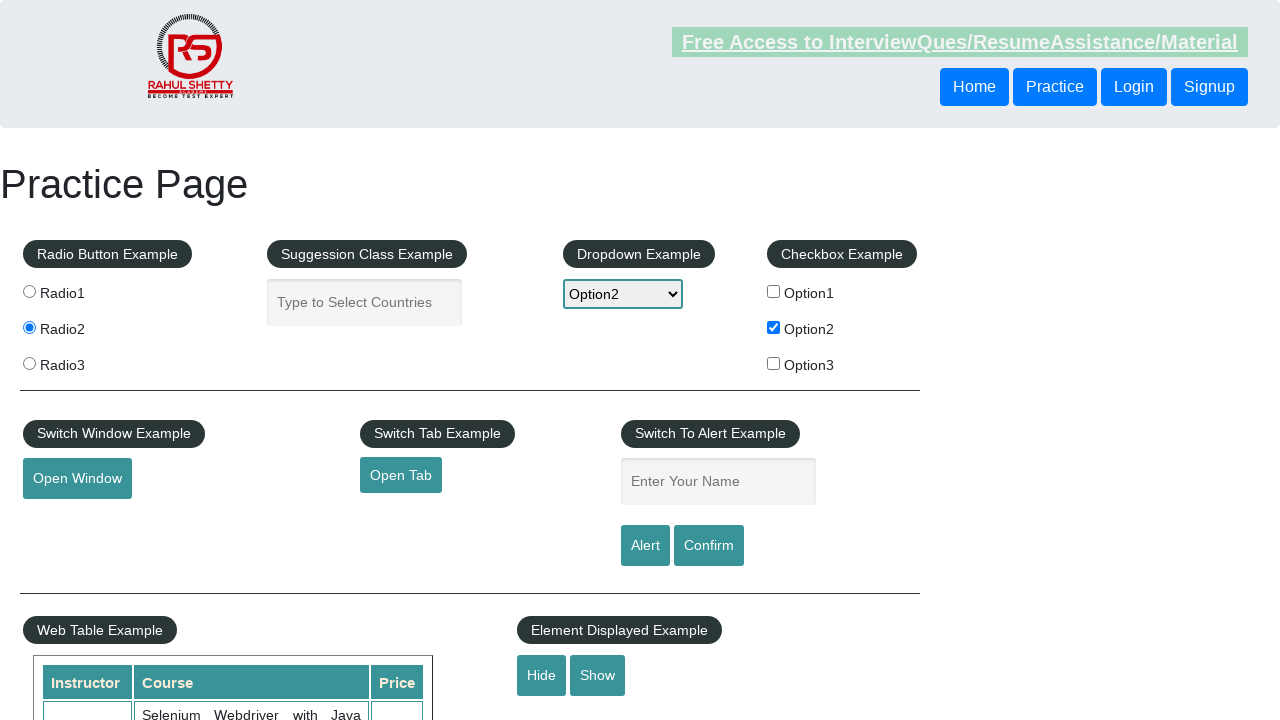

Verified text field is now hidden
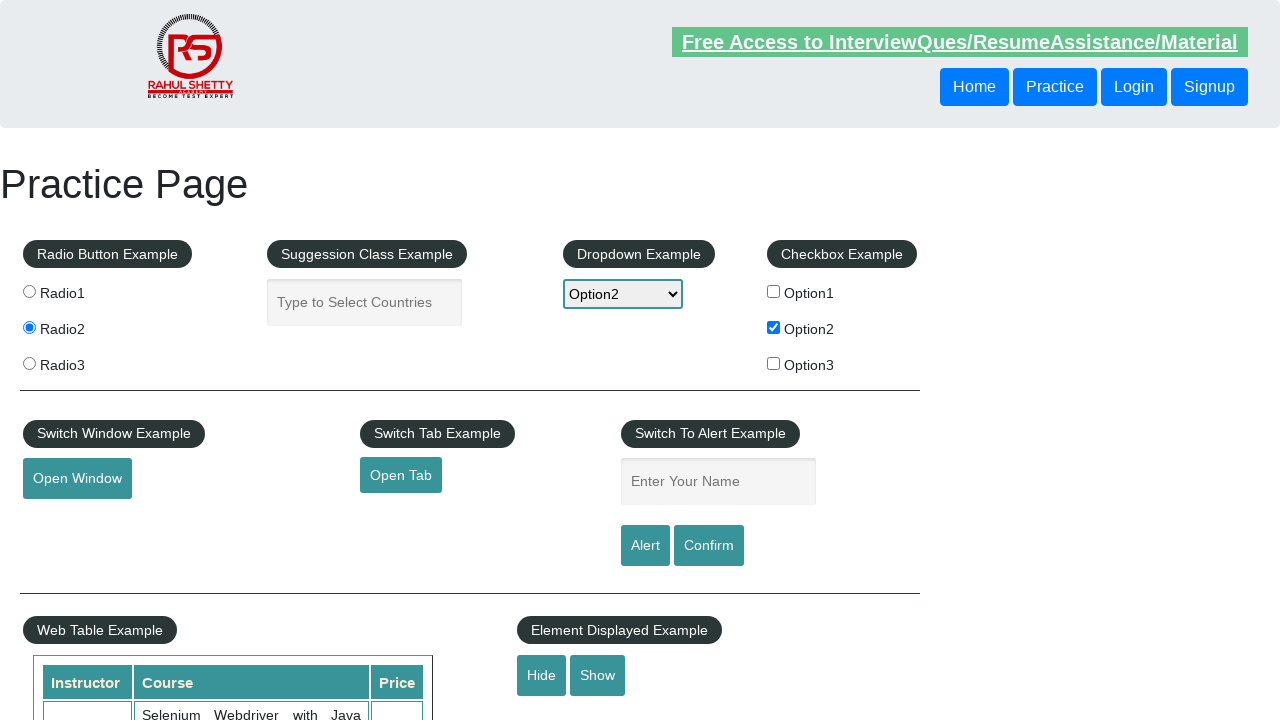

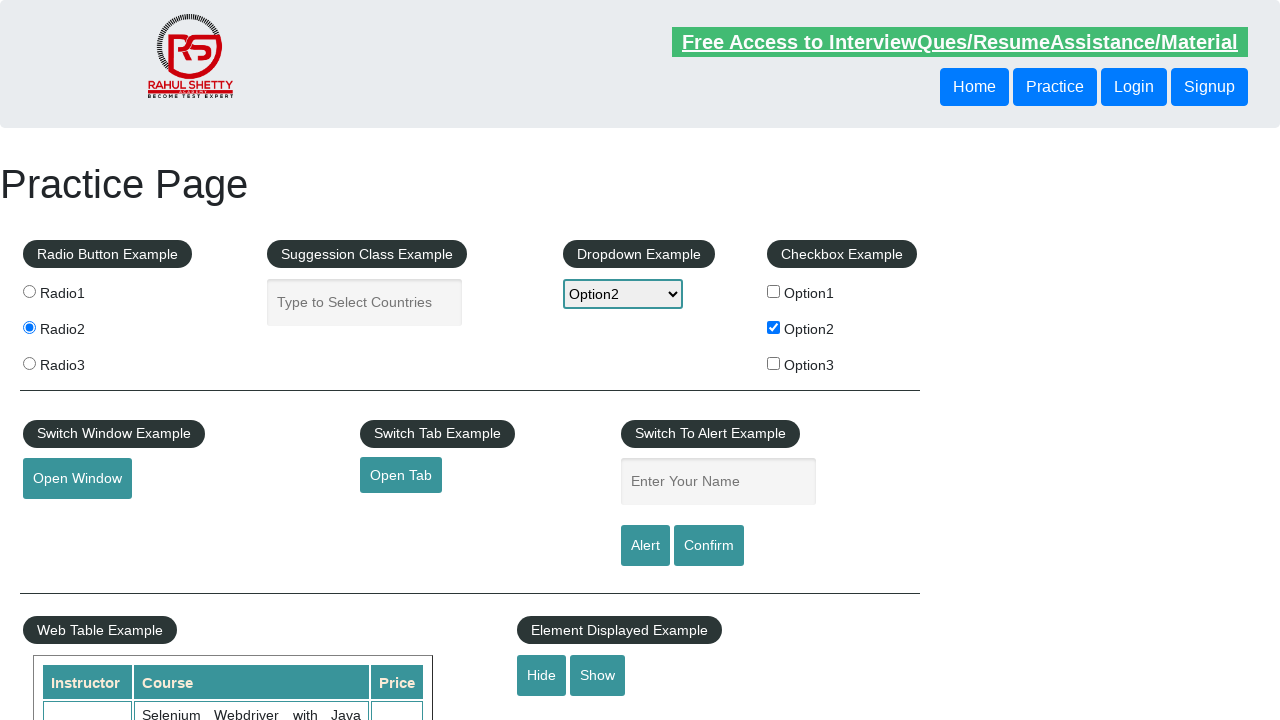